Tests jQuery UI selectable functionality by switching to an iframe and clicking on a selectable item

Starting URL: https://jqueryui.com/selectable/

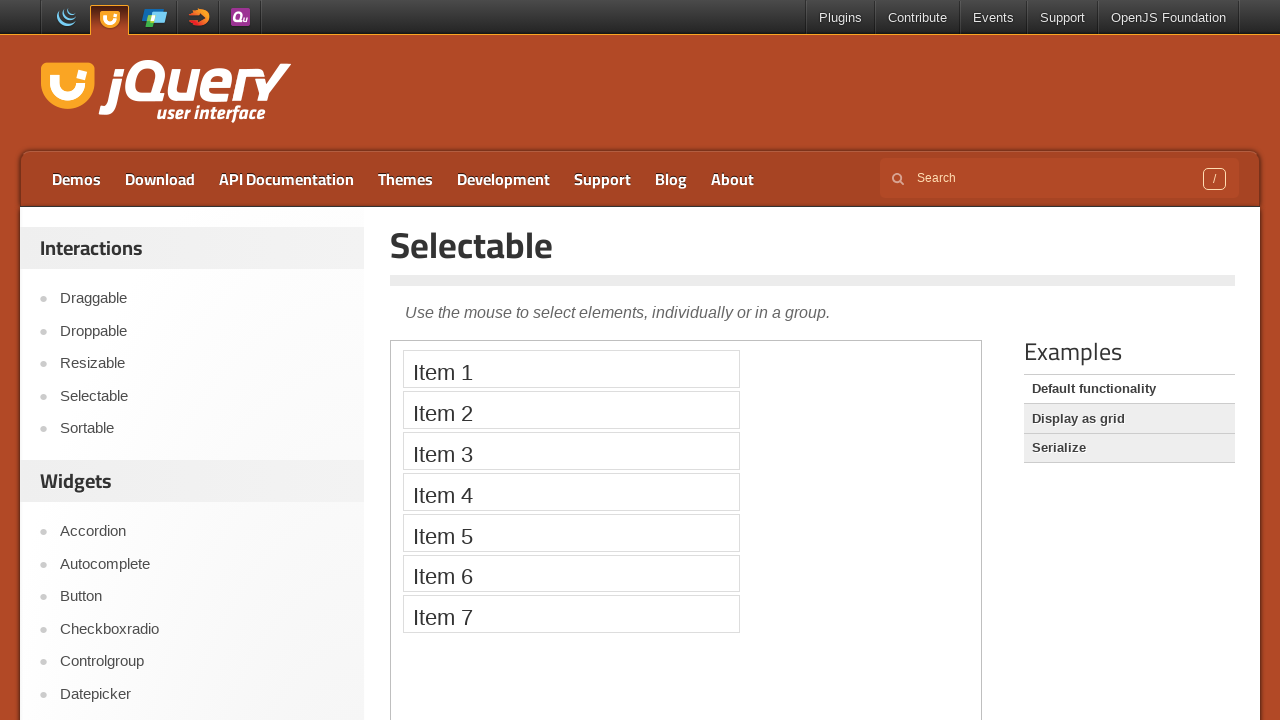

Located the demo frame containing selectable elements
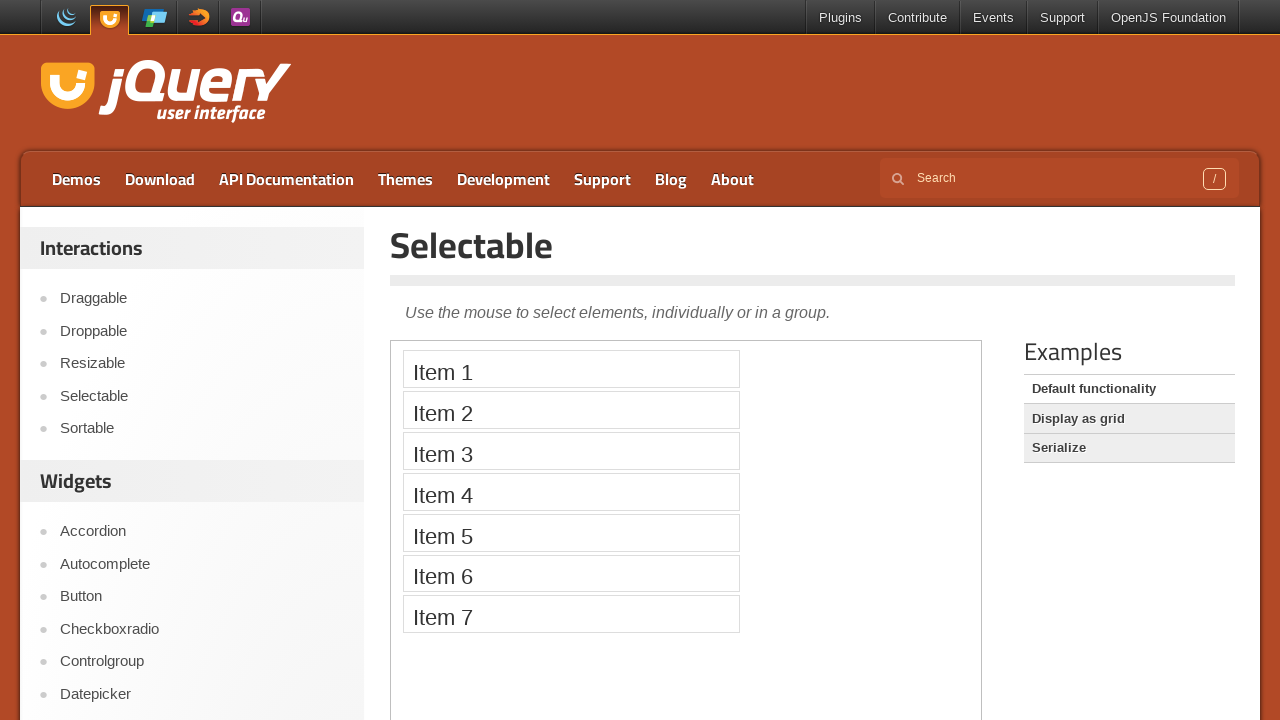

Clicked on Item 1 in the jQuery UI selectable list at (571, 369) on .demo-frame >> internal:control=enter-frame >> xpath=//li[text()='Item 1']
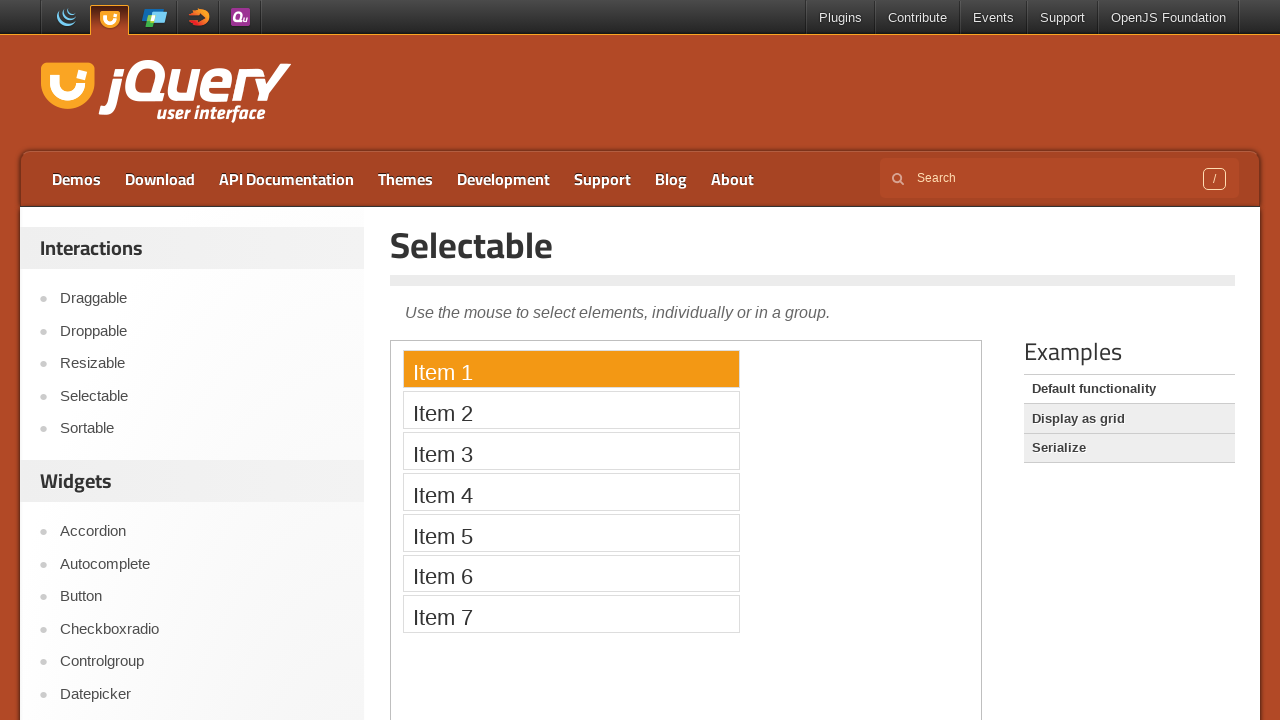

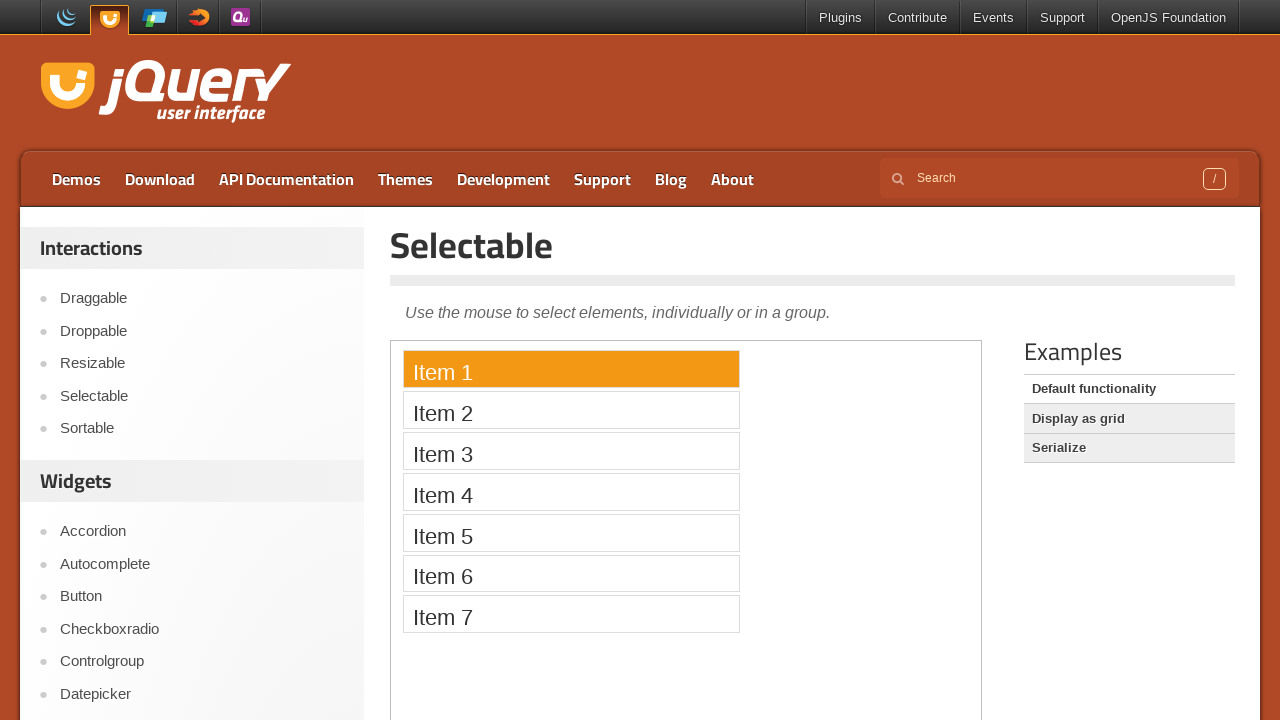